Tests user registration flow by navigating to the registration page and filling out all required account information fields, then submitting the form to create a new user account.

Starting URL: https://jpetstore.aspectran.com/

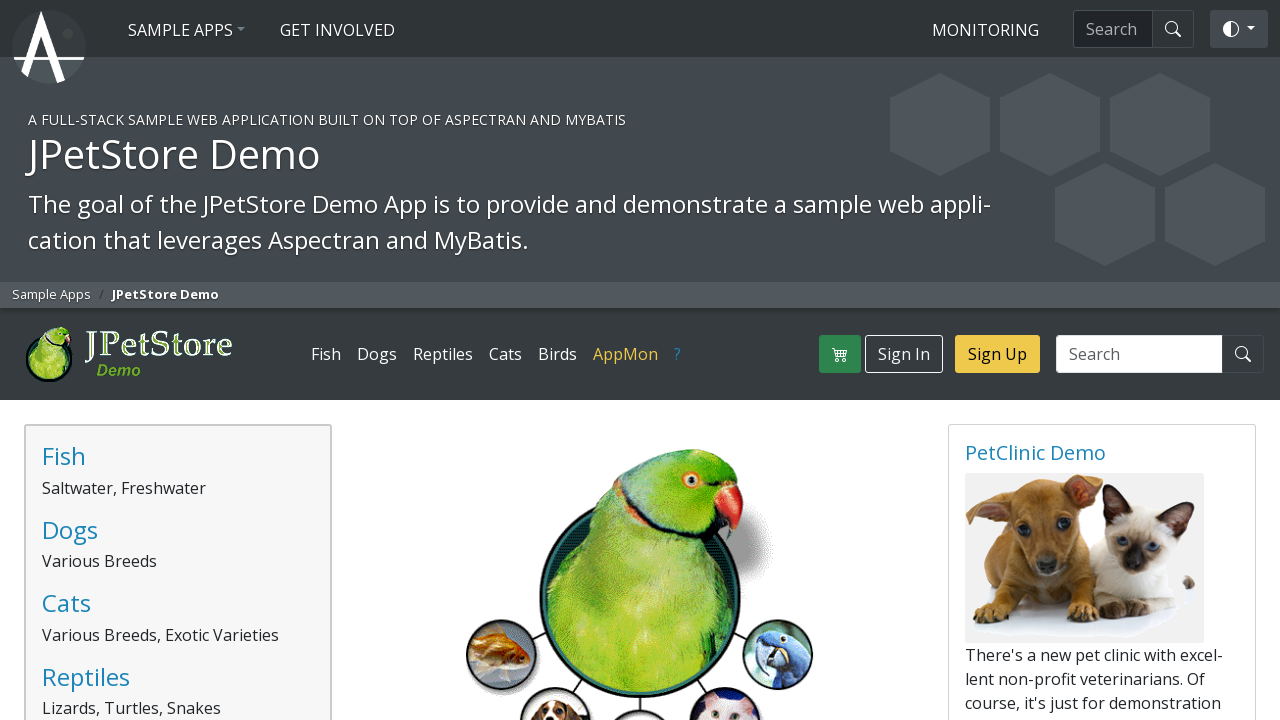

Clicked Sign In link at (904, 354) on text=Sign In
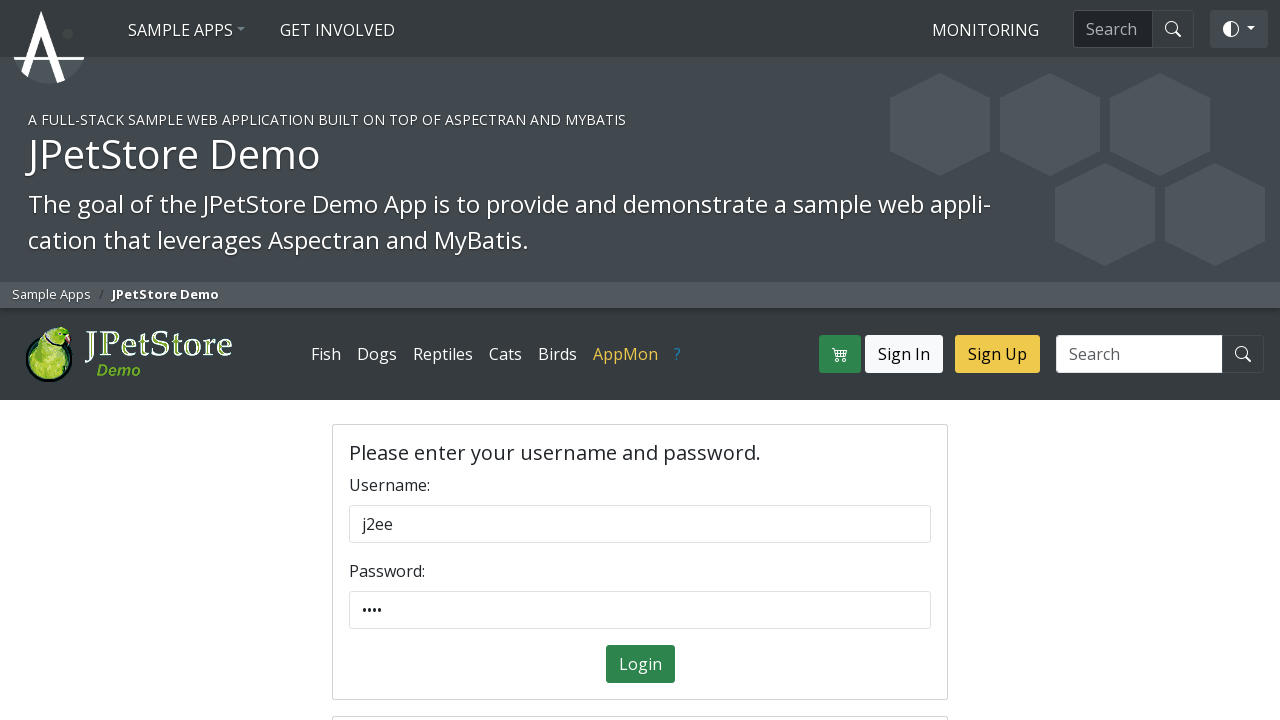

Clicked Register Now link at (766, 360) on text=Register Now!
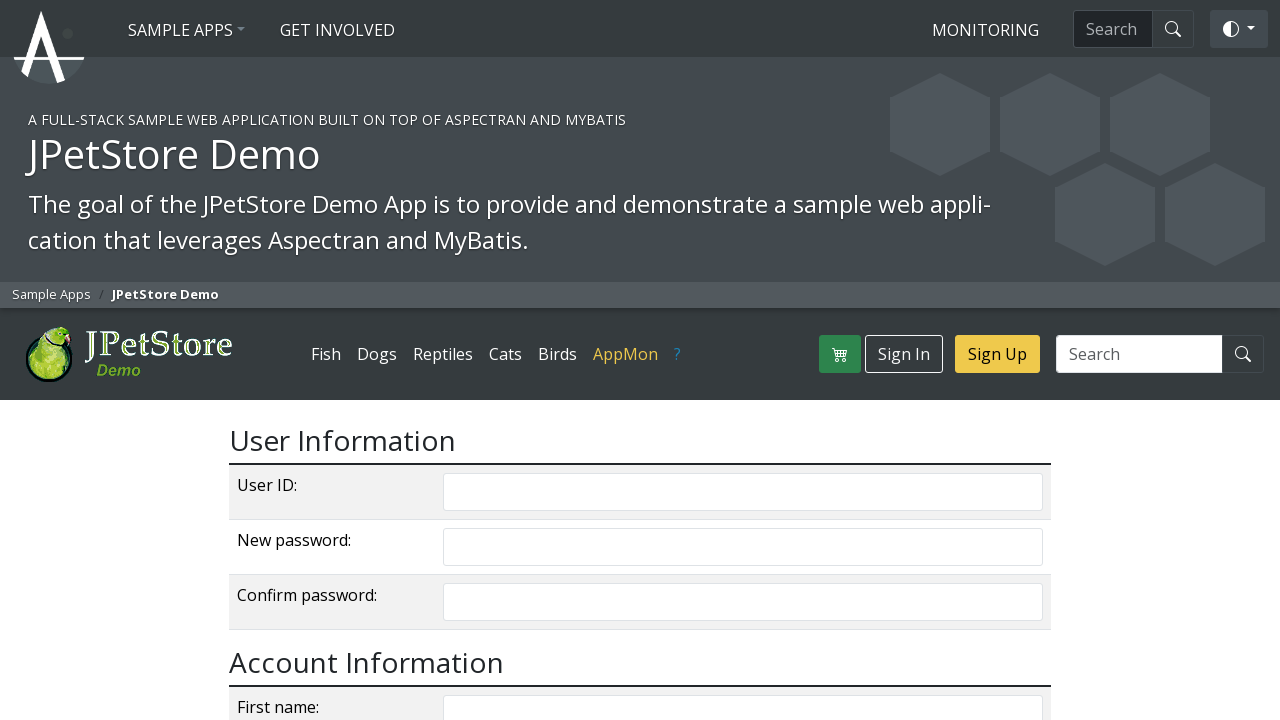

Filled username field with 'testuser7842' on input[name='username']
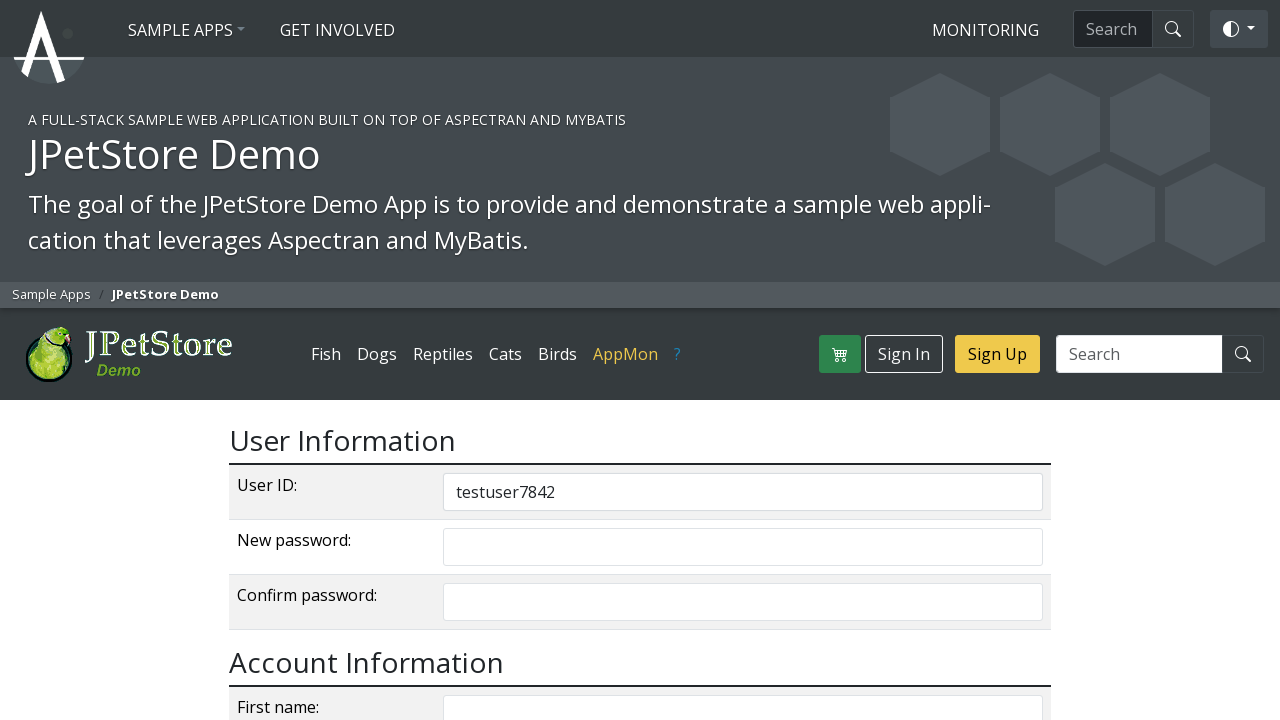

Filled password field on input[name='password']
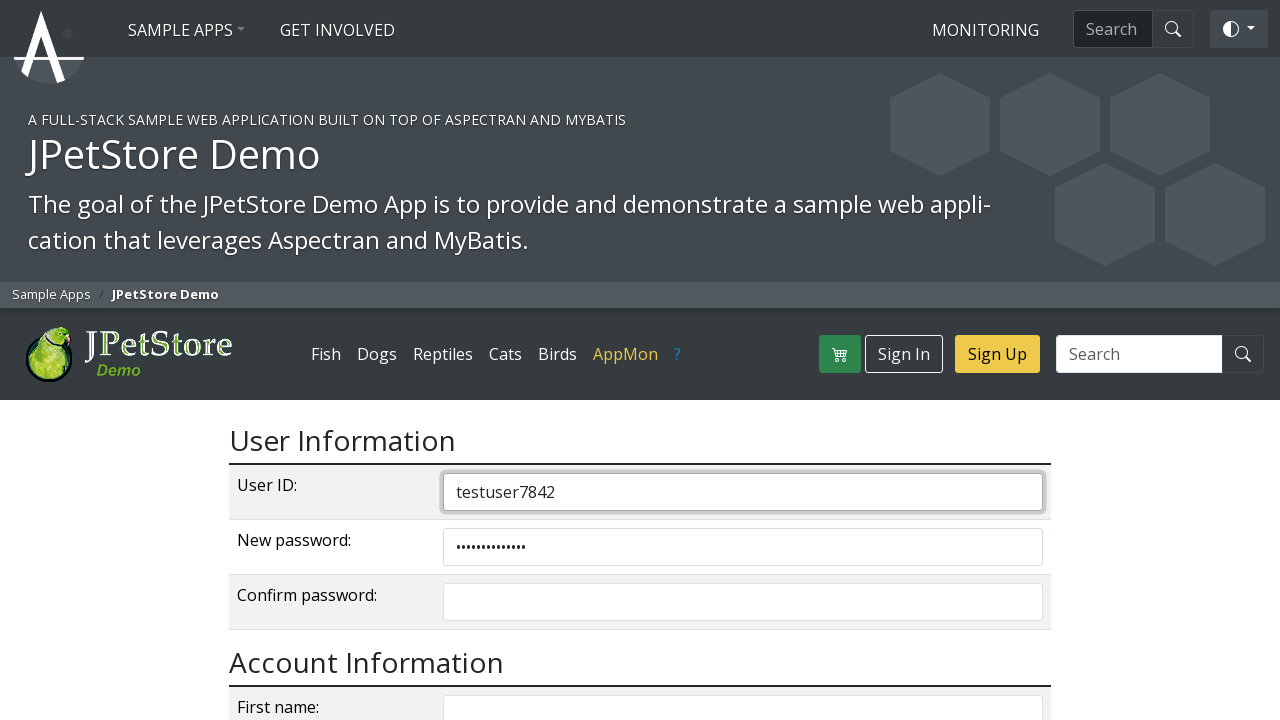

Filled repeated password field on input[name='repeatedPassword']
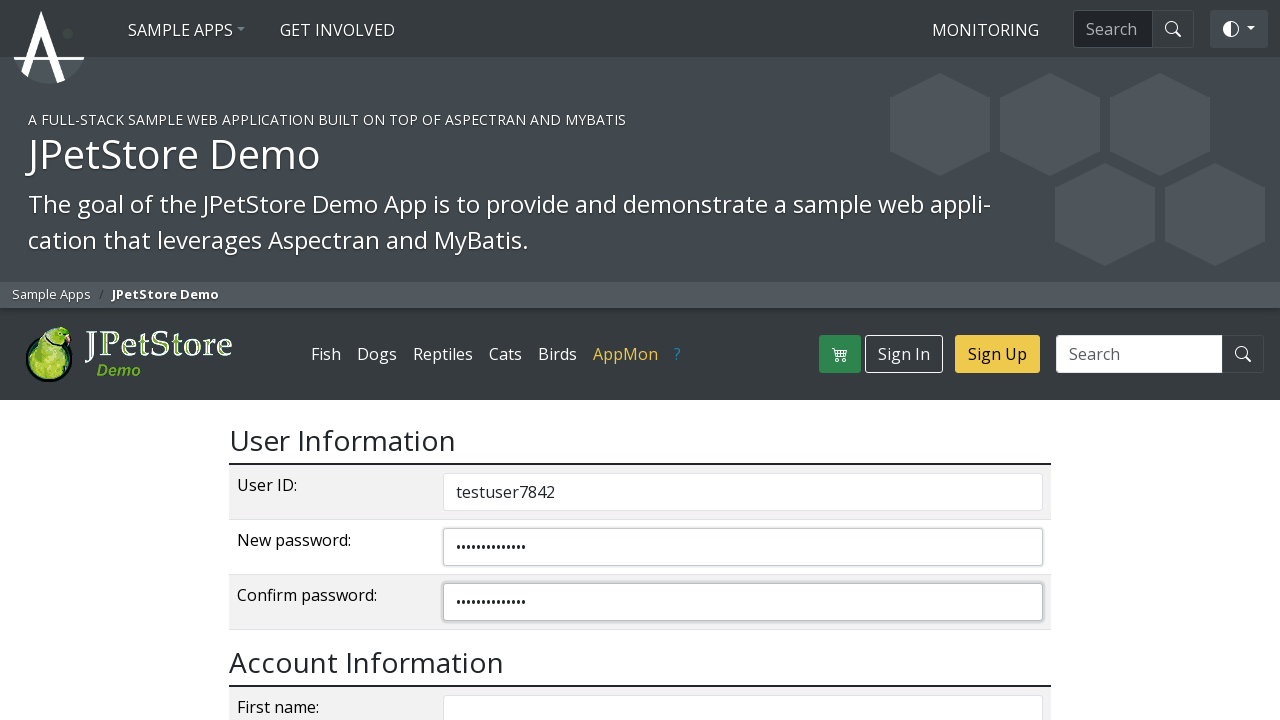

Filled first name field with 'Ananth' on input[name='firstName']
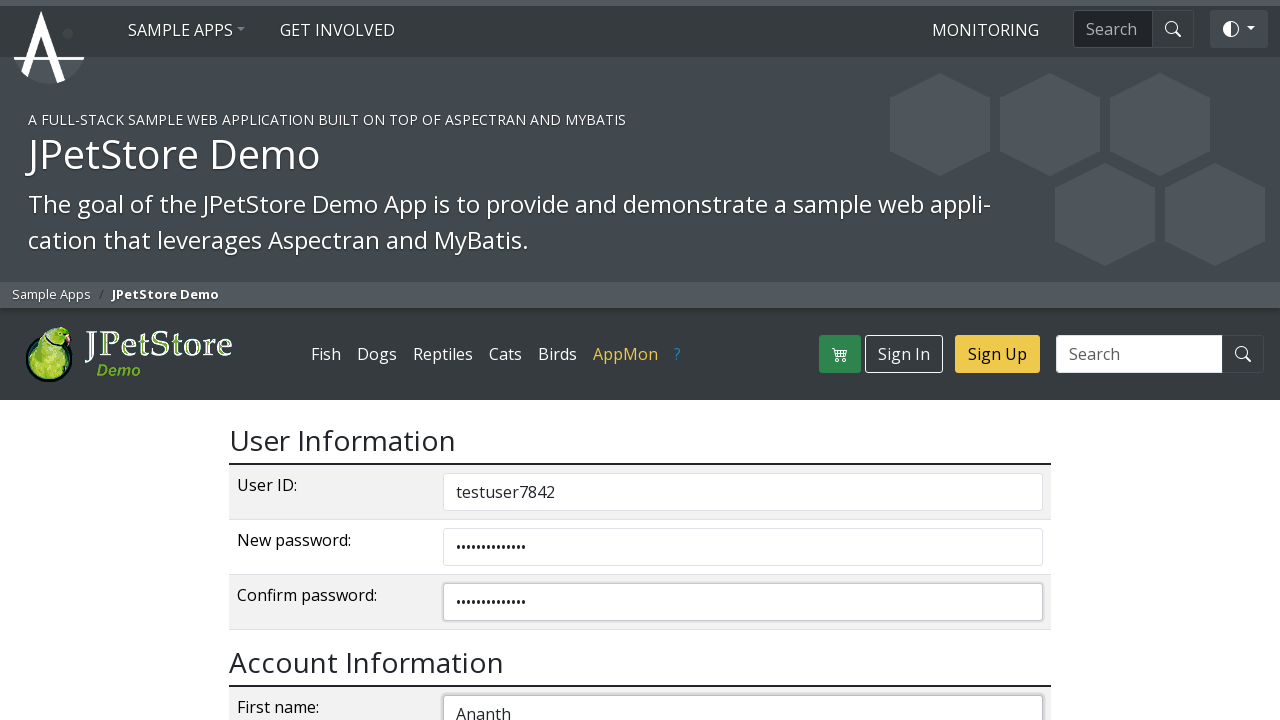

Filled last name field with 'Reddy' on input[name='lastName']
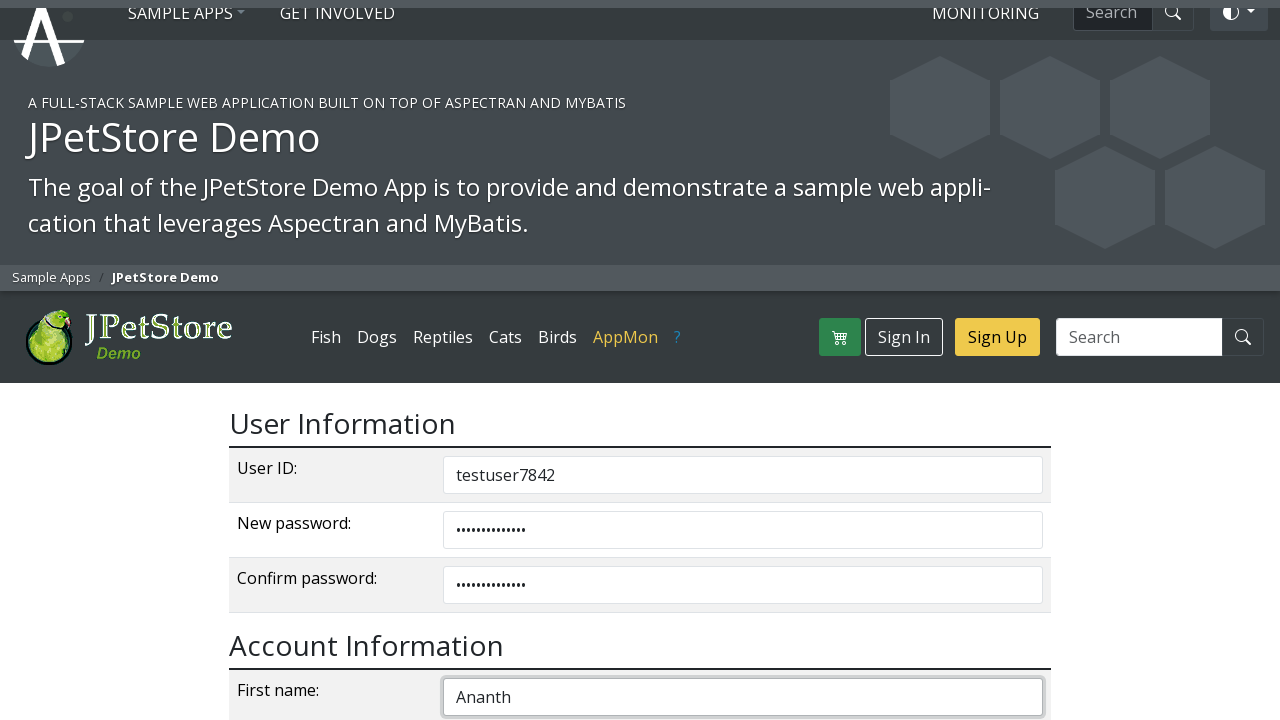

Filled email field with 'testuser7842@gmail.com' on input[name='email']
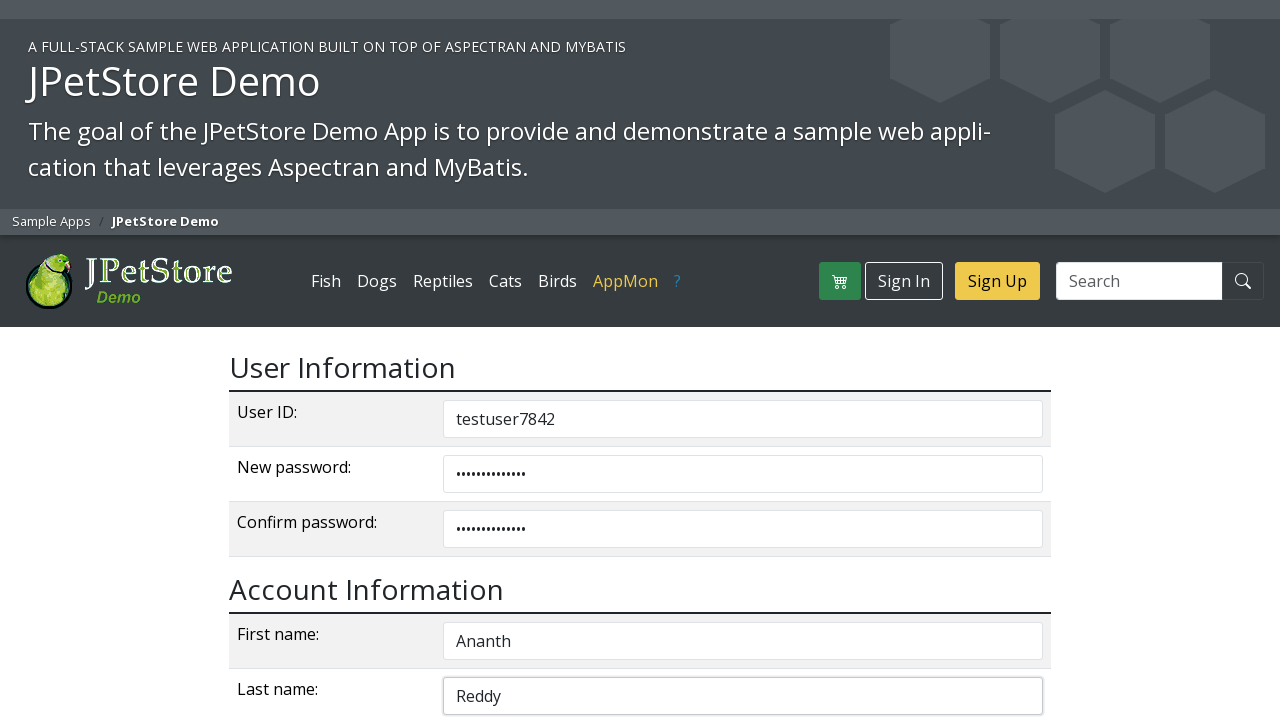

Filled phone field with '9945623541' on input[name='phone']
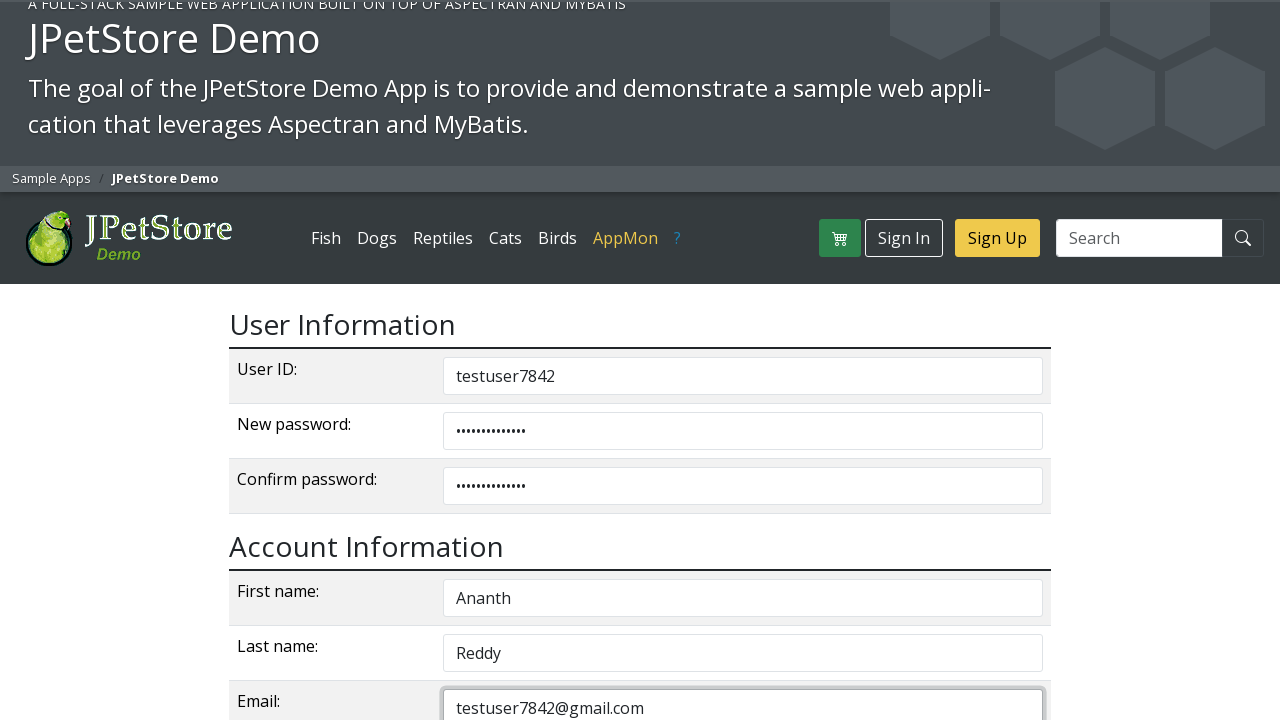

Filled address1 field with '123 Main Street' on input[name='address1']
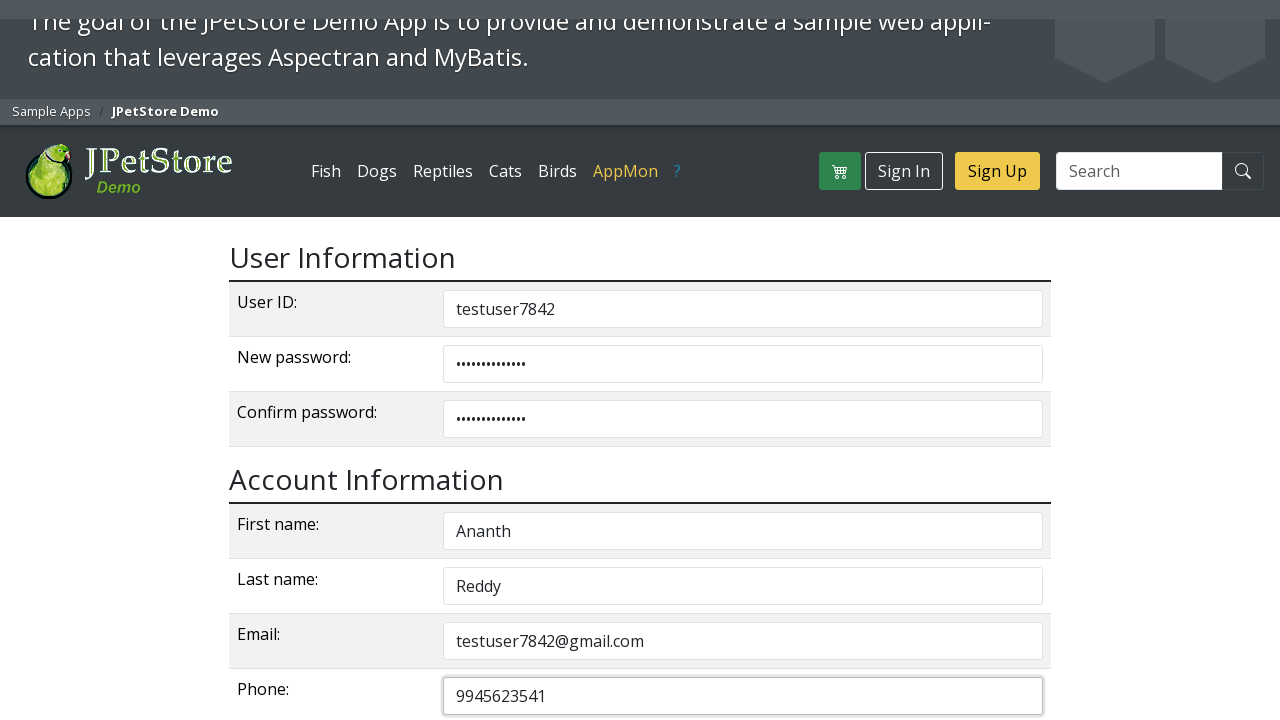

Filled address2 field with 'Near Central Park' on input[name='address2']
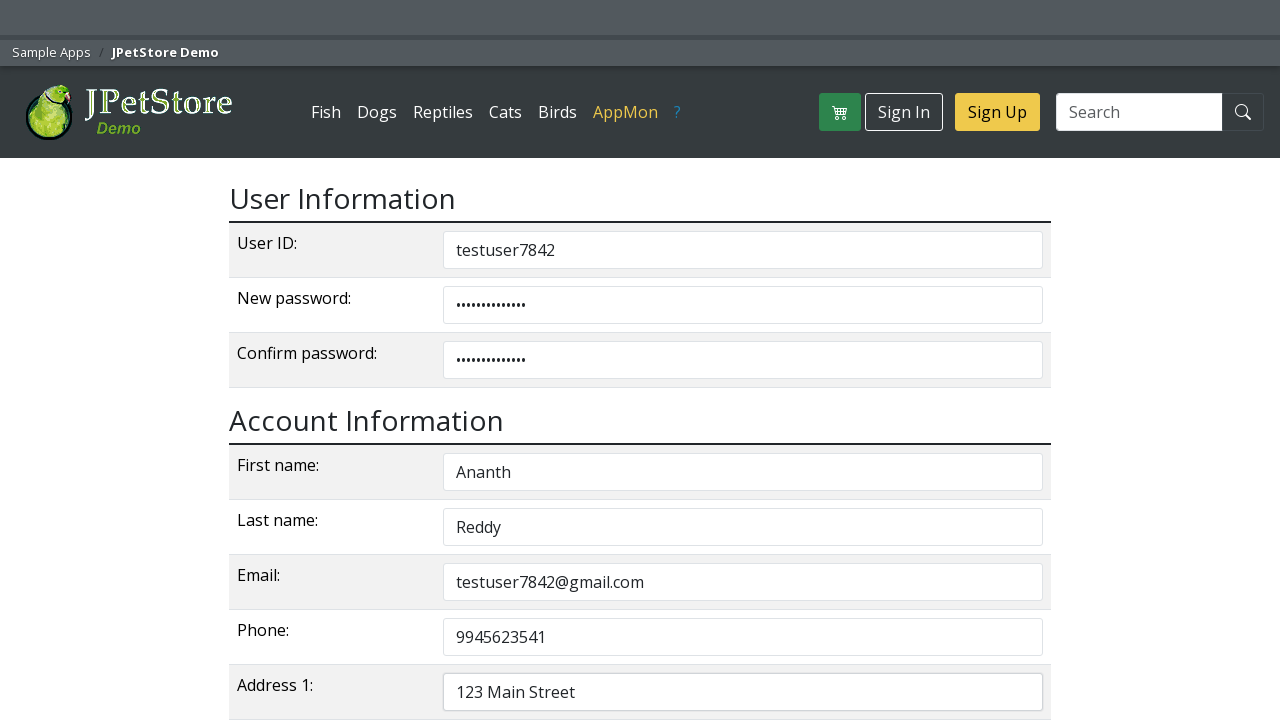

Filled city field with 'Vizag' on input[name='city']
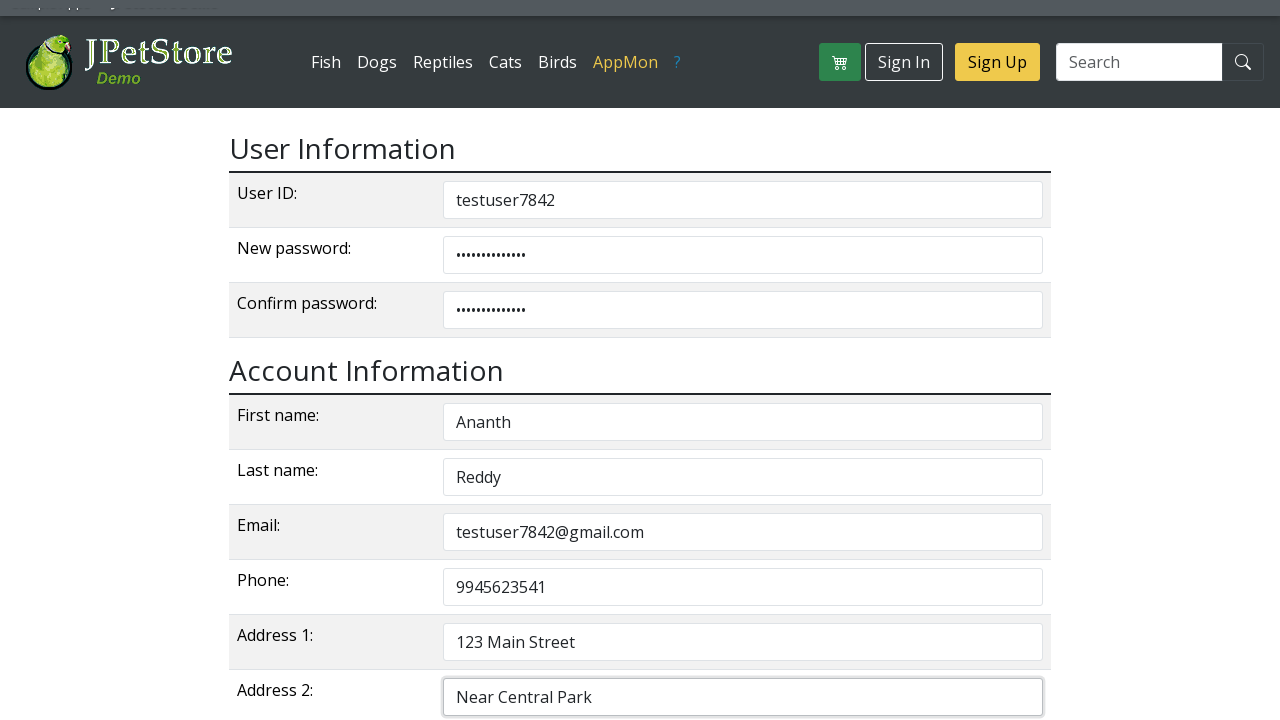

Filled state field with 'AndhraPradesh' on input[name='state']
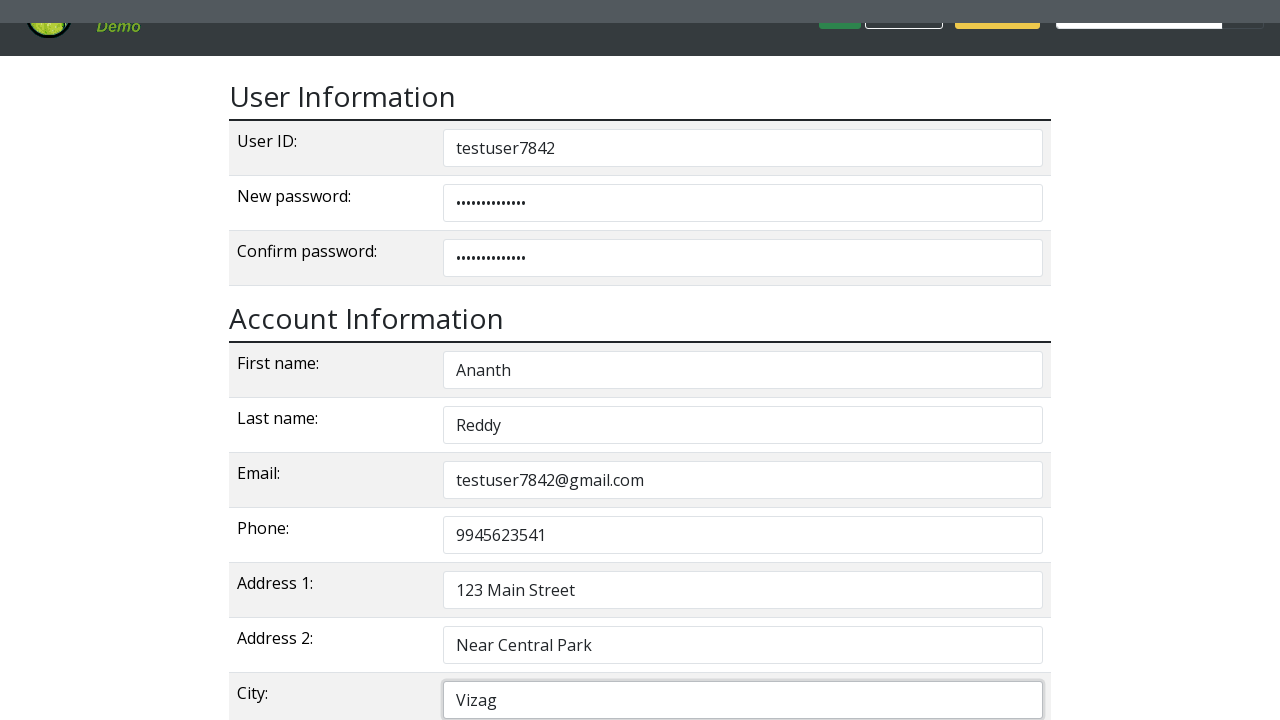

Filled zip code field with '533499' on input[name='zip']
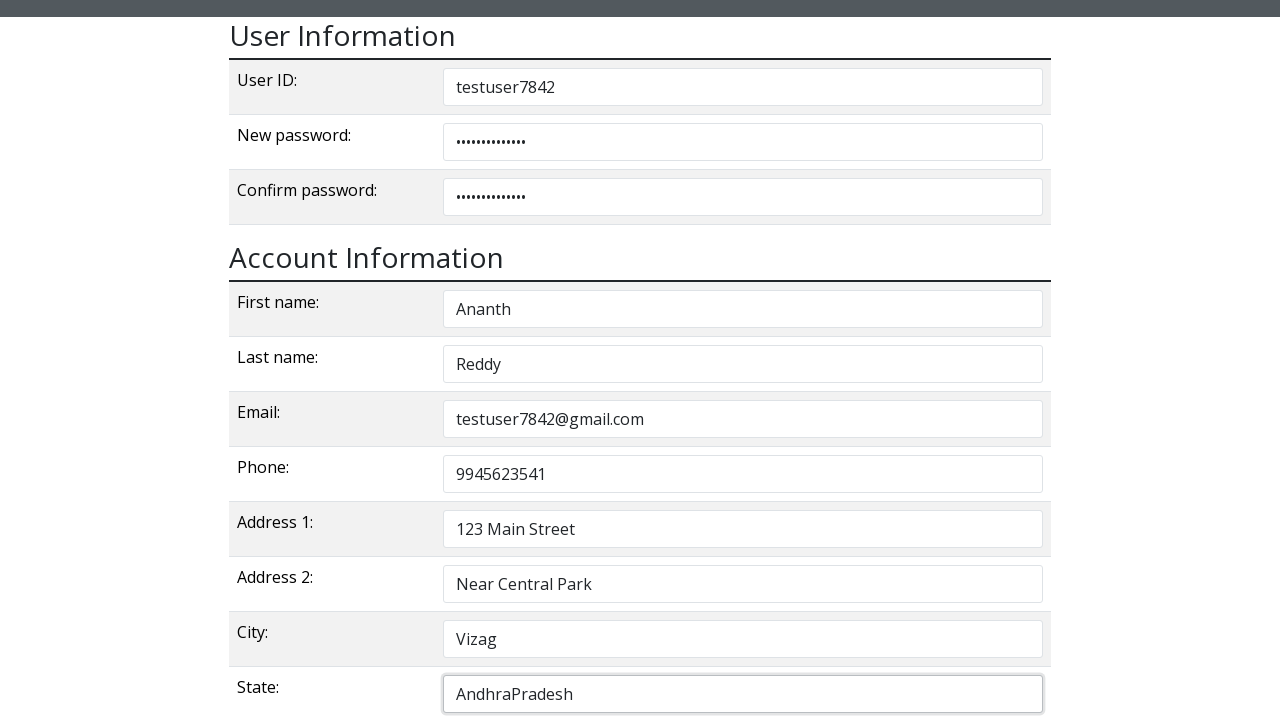

Filled country field with 'India' on input[name='country']
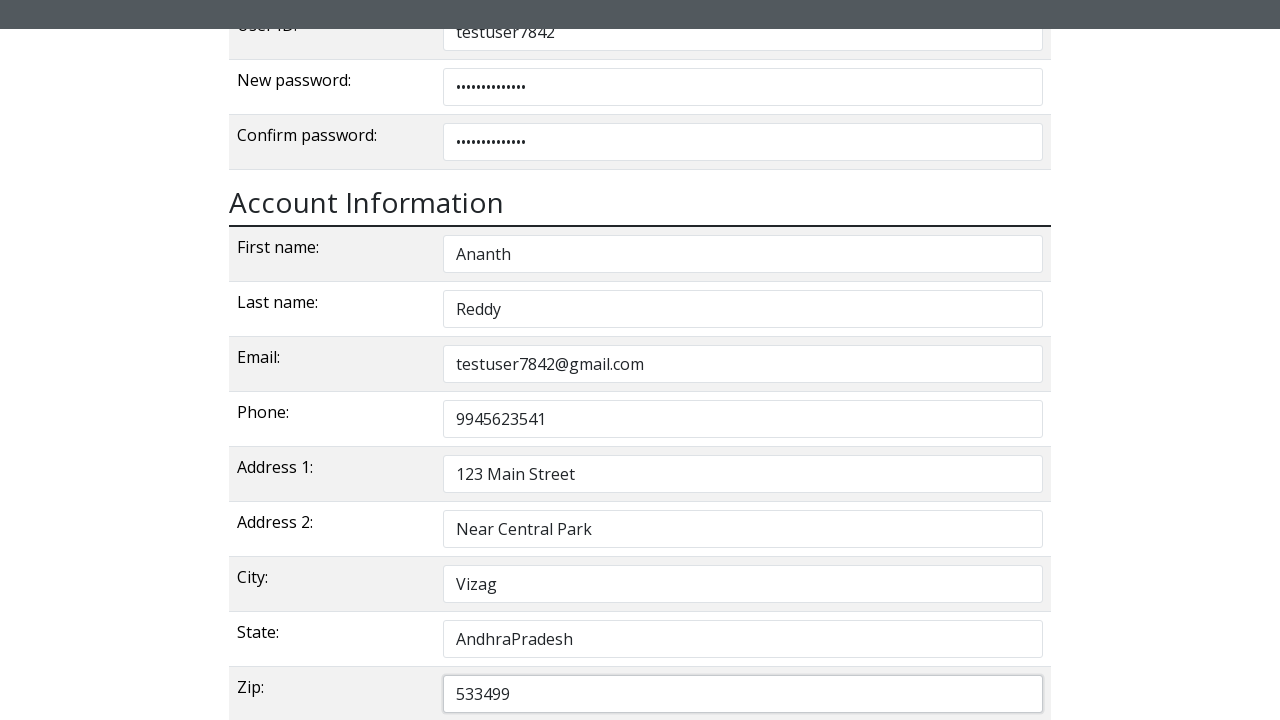

Clicked Save Account Information button to submit registration form at (640, 361) on button:has-text('Save Account Information')
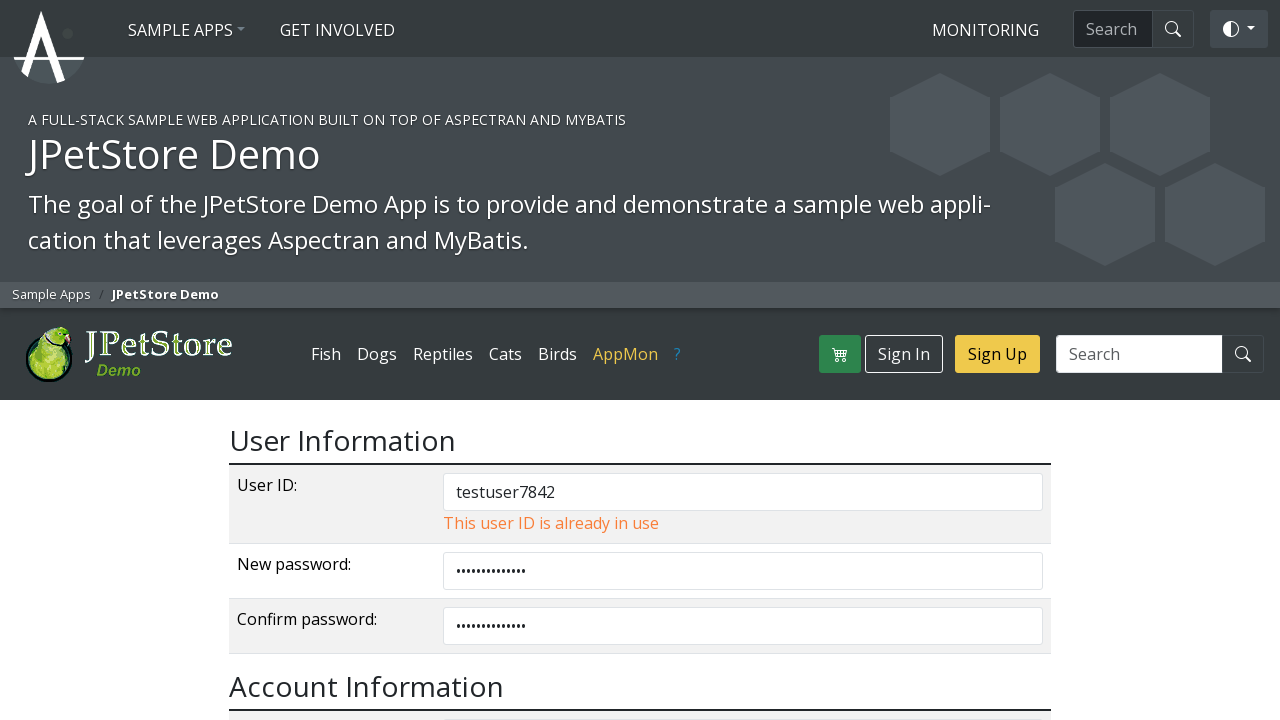

Waited for page to reach network idle state
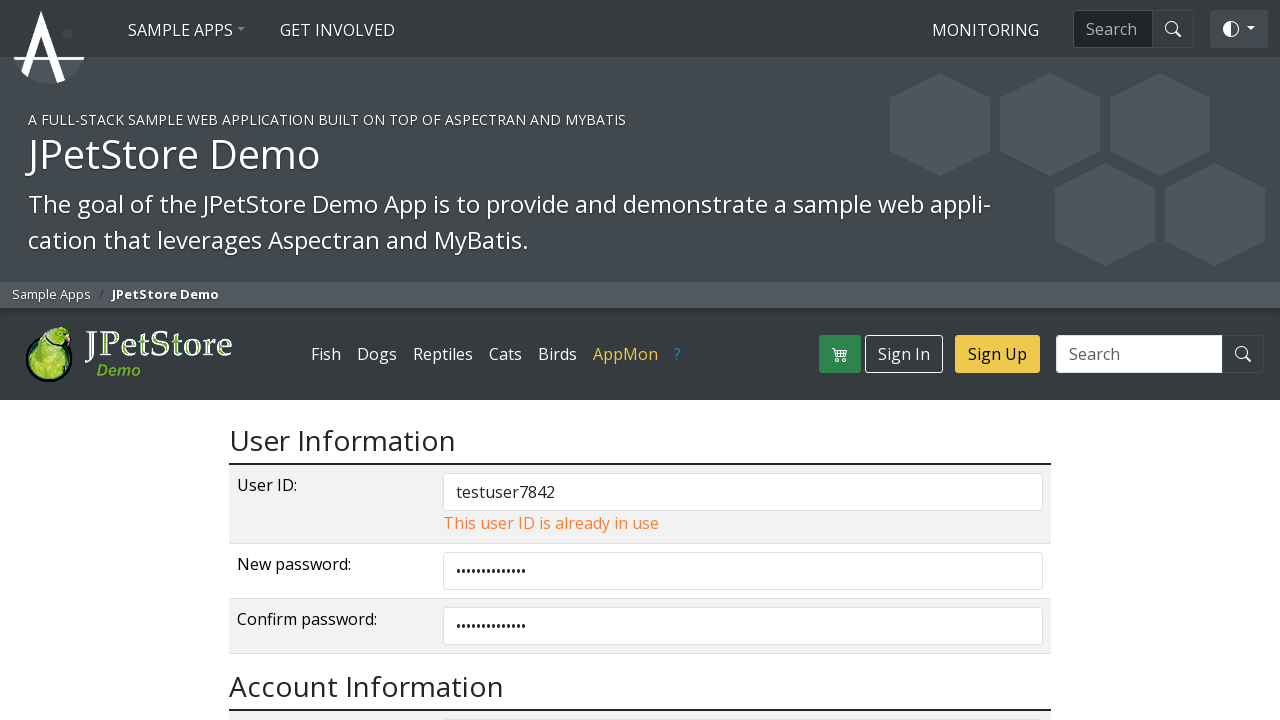

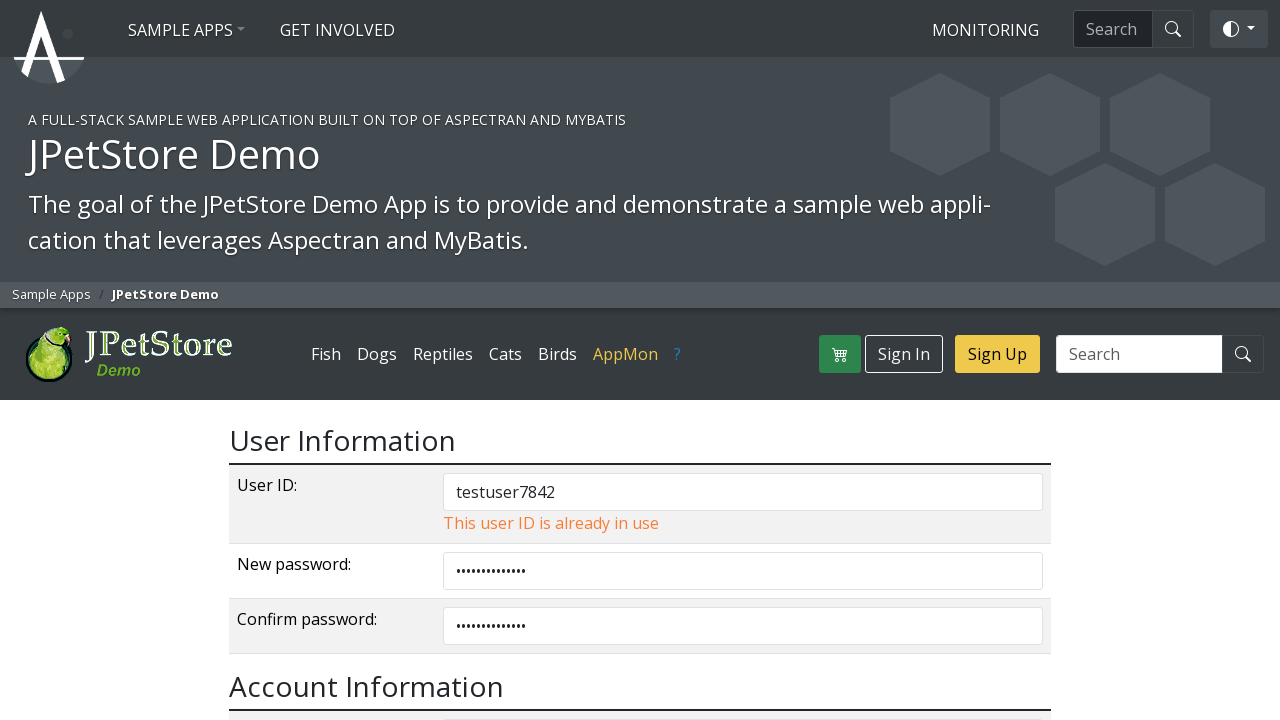